Navigates to the broken images demo page and checks a specific image element to verify if it is broken or displays correctly.

Starting URL: https://demoqa.com/broken

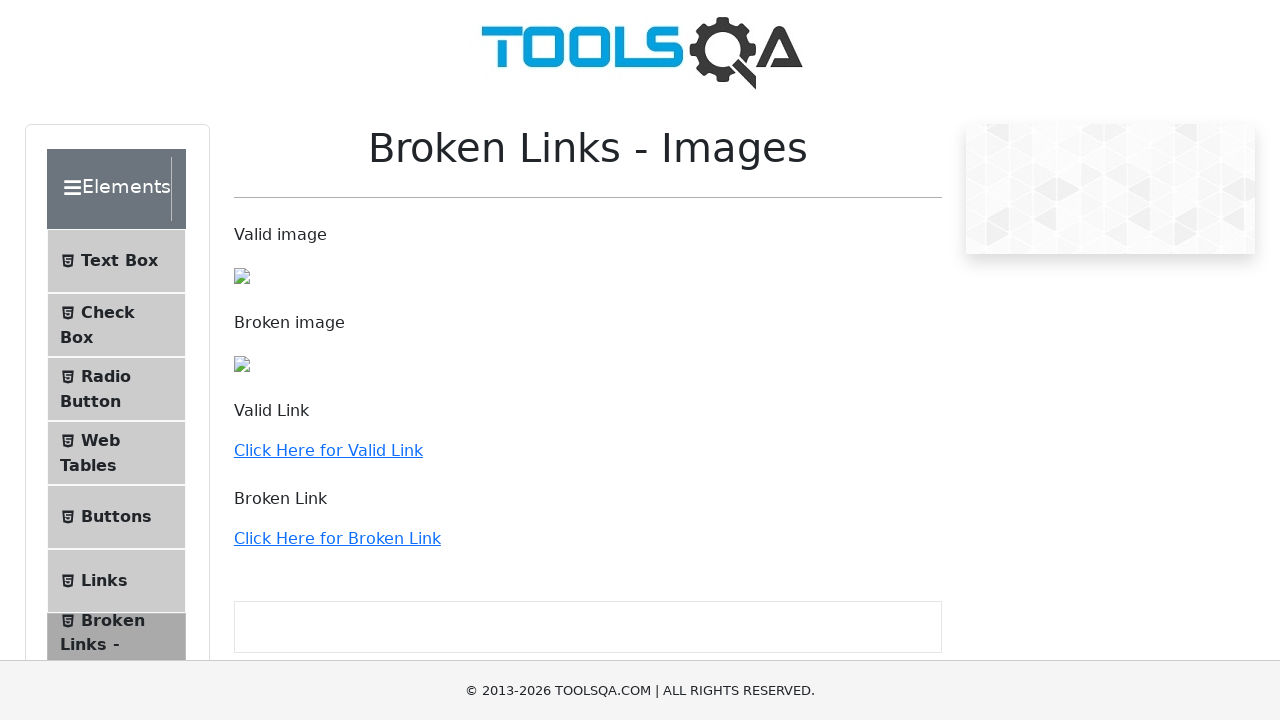

Navigated to broken images demo page at https://demoqa.com/broken
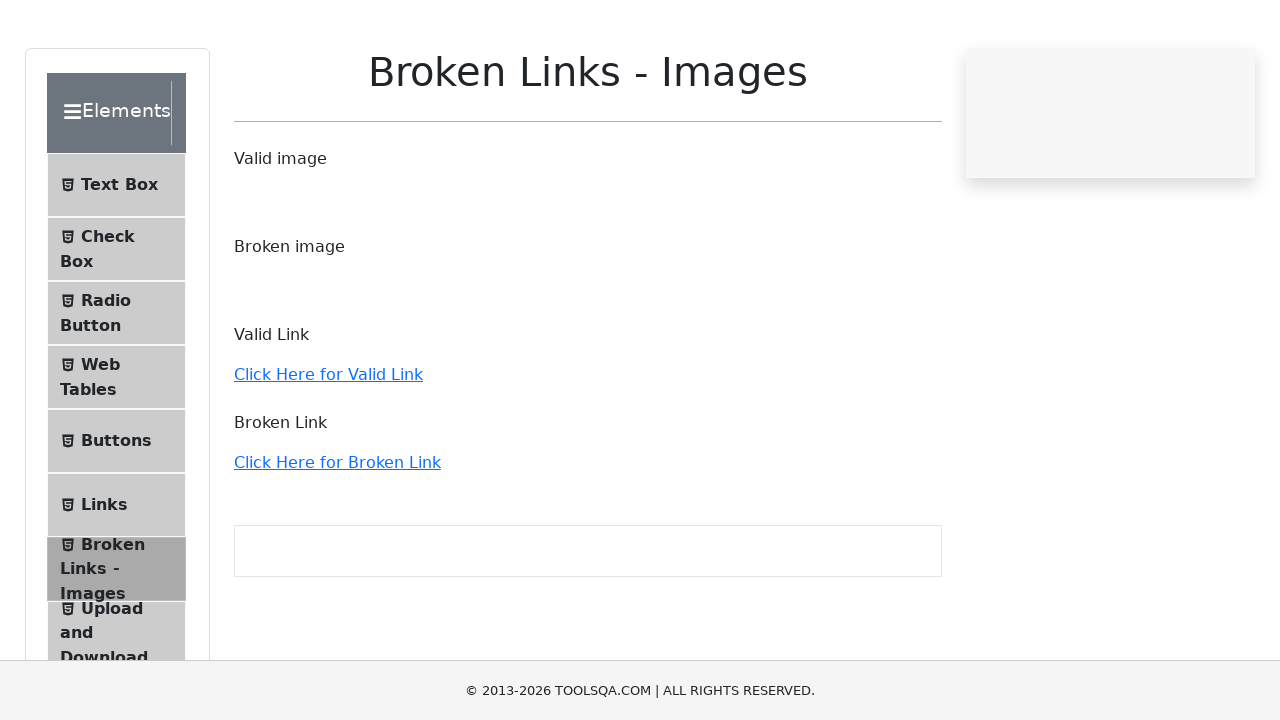

Waited for image element with src='/images/Toolsqa_1.jpg' to be present
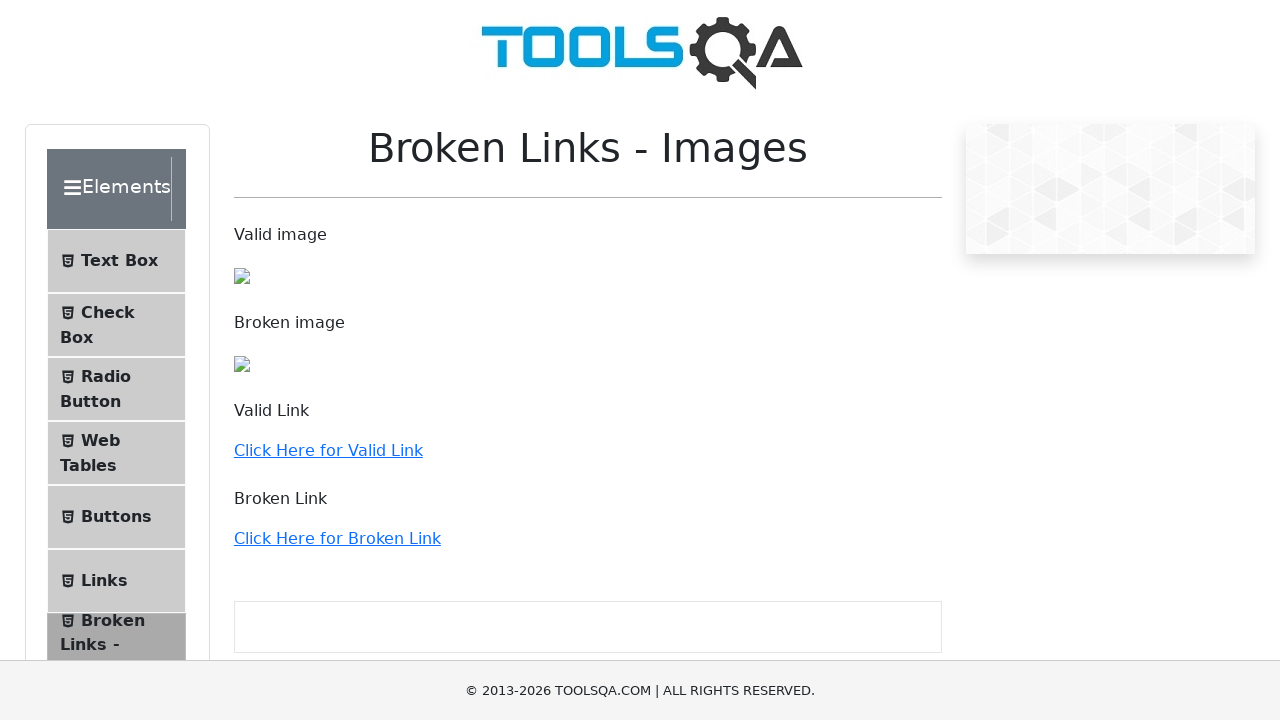

Located the specific image element with src='/images/Toolsqa_1.jpg'
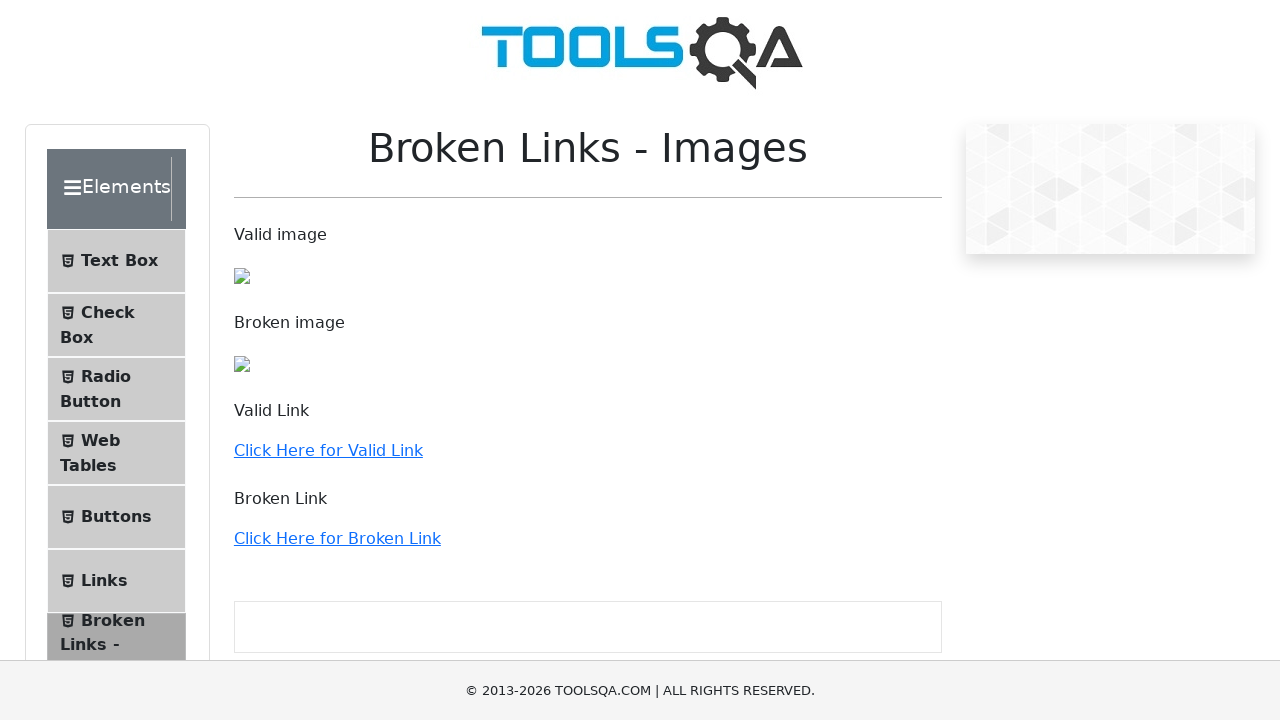

Retrieved naturalWidth attribute value: None
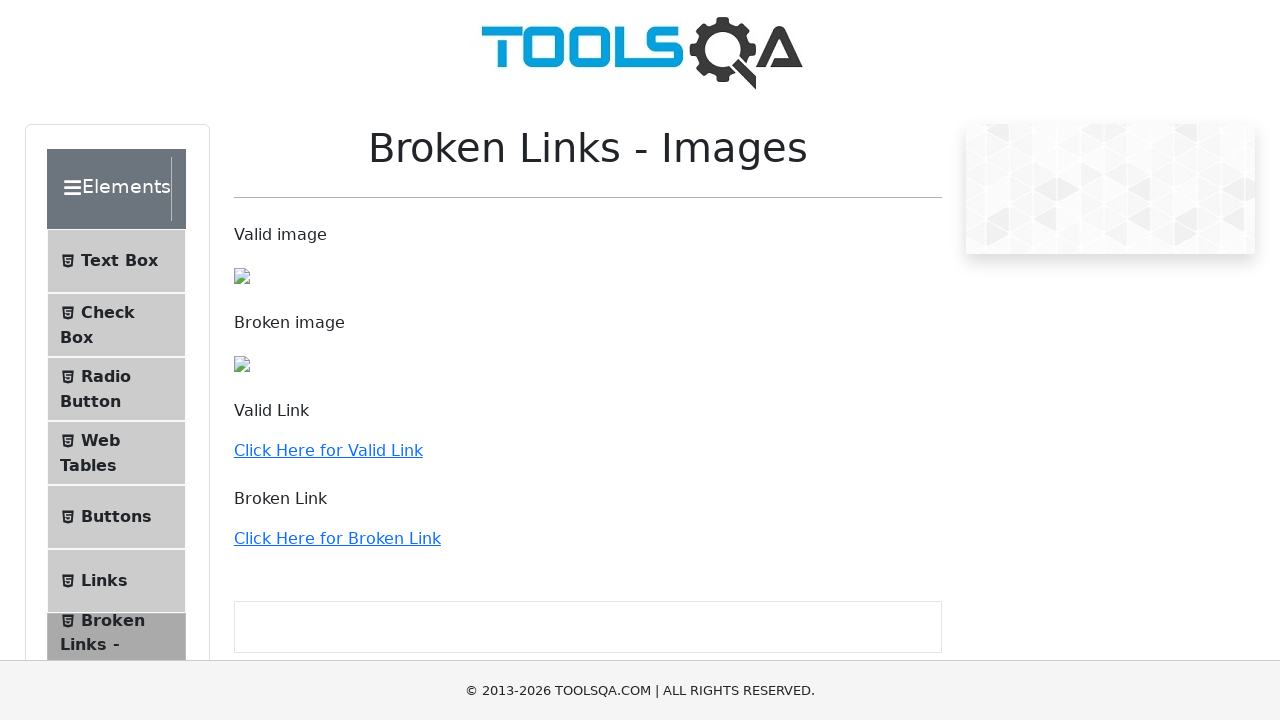

Verified image status - is_broken: False (naturalWidth == '0')
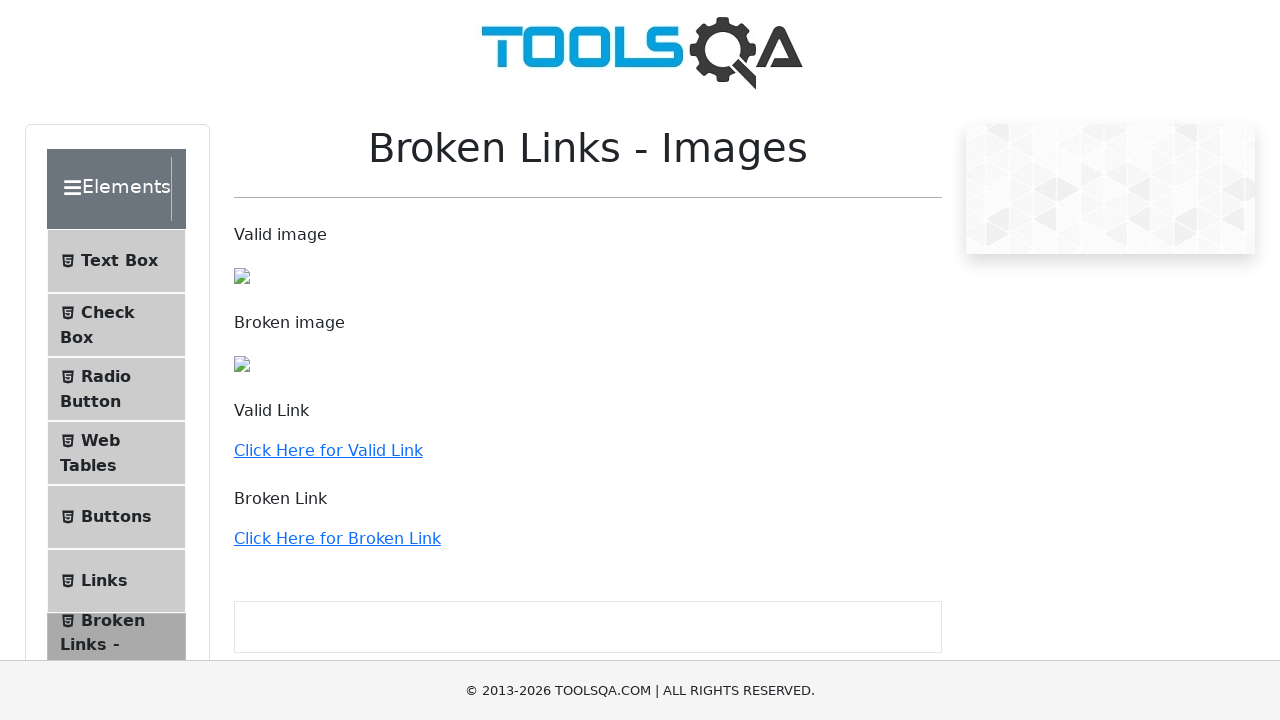

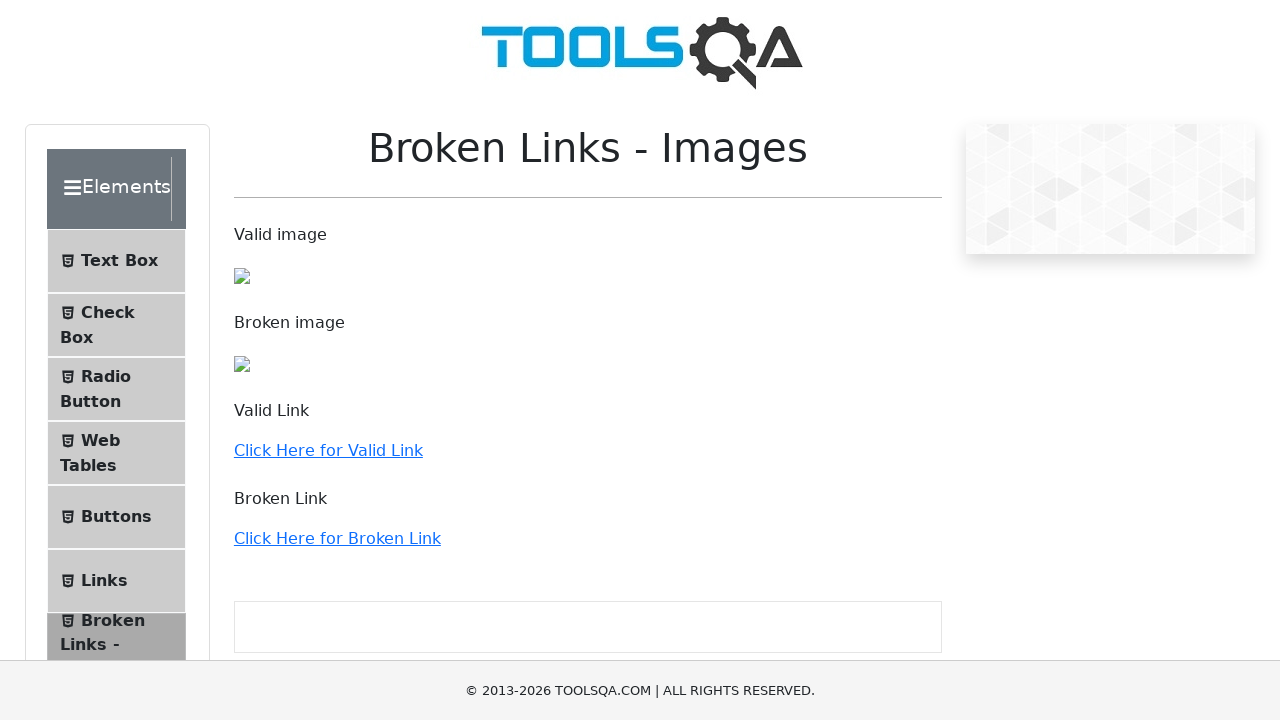